Tests progress bar functionality by clicking the circle button to trigger the progress animation

Starting URL: https://demo.automationtesting.in/ProgressBar.html

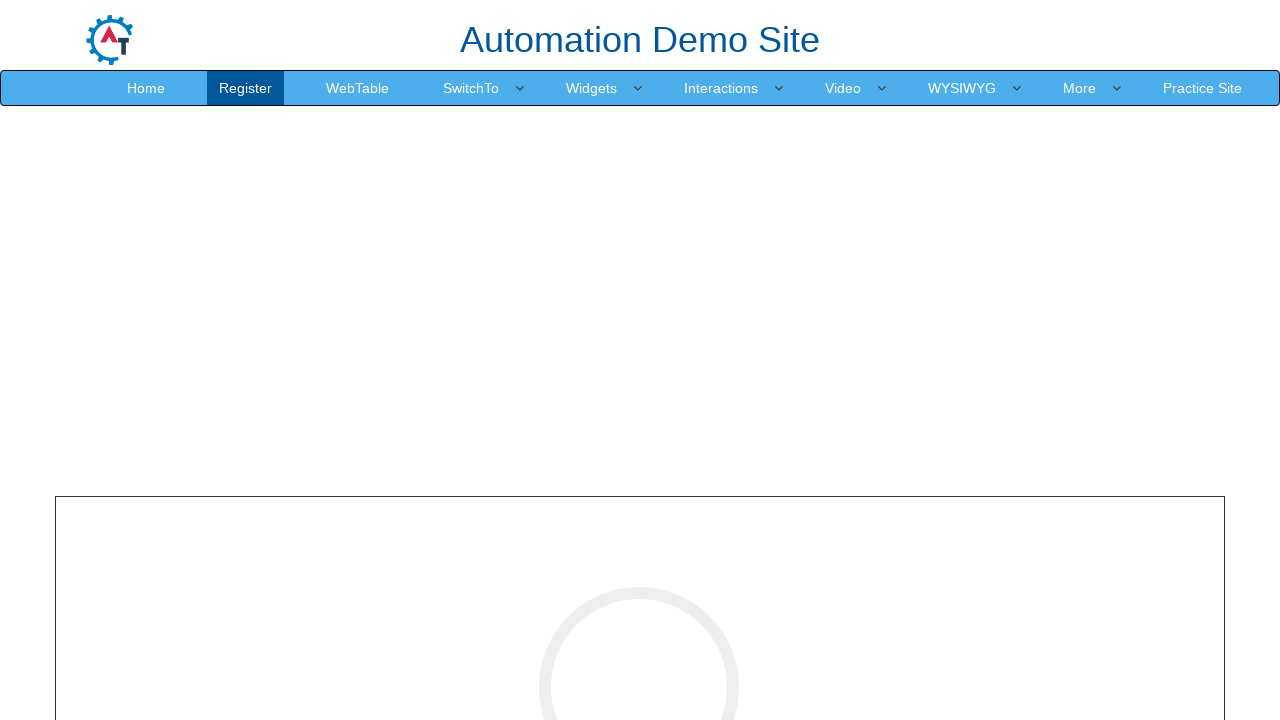

Clicked circle button to trigger progress bar animation at (640, 361) on //*[@id="cricle-btn"]
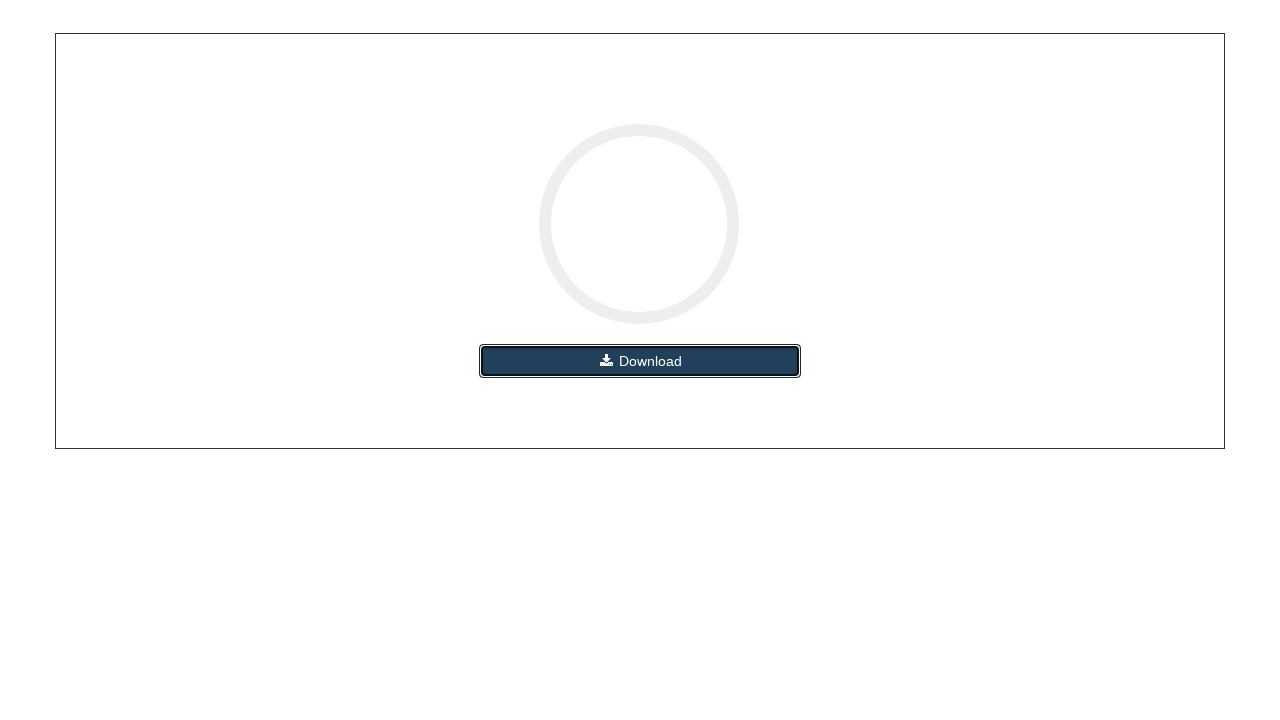

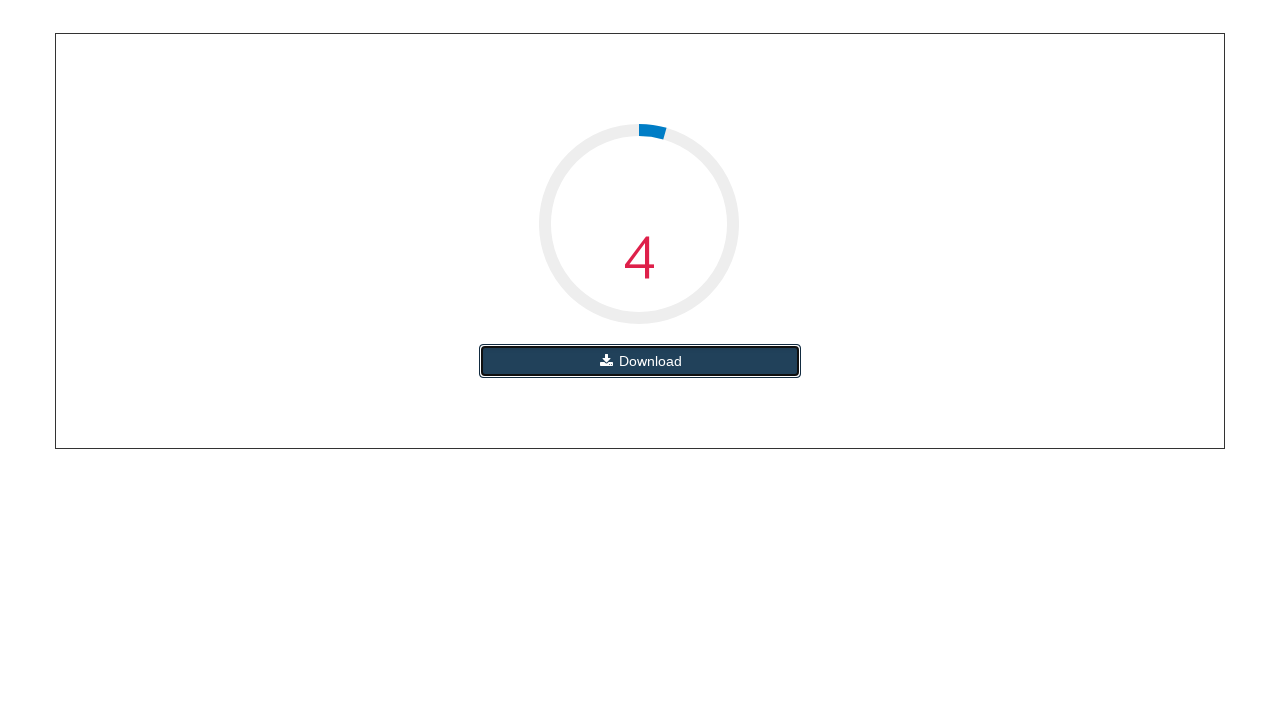